Tests multiplication on the scientific calculator by clicking digits 423 × 525 and verifying the result equals 222075

Starting URL: https://www.calculator.net

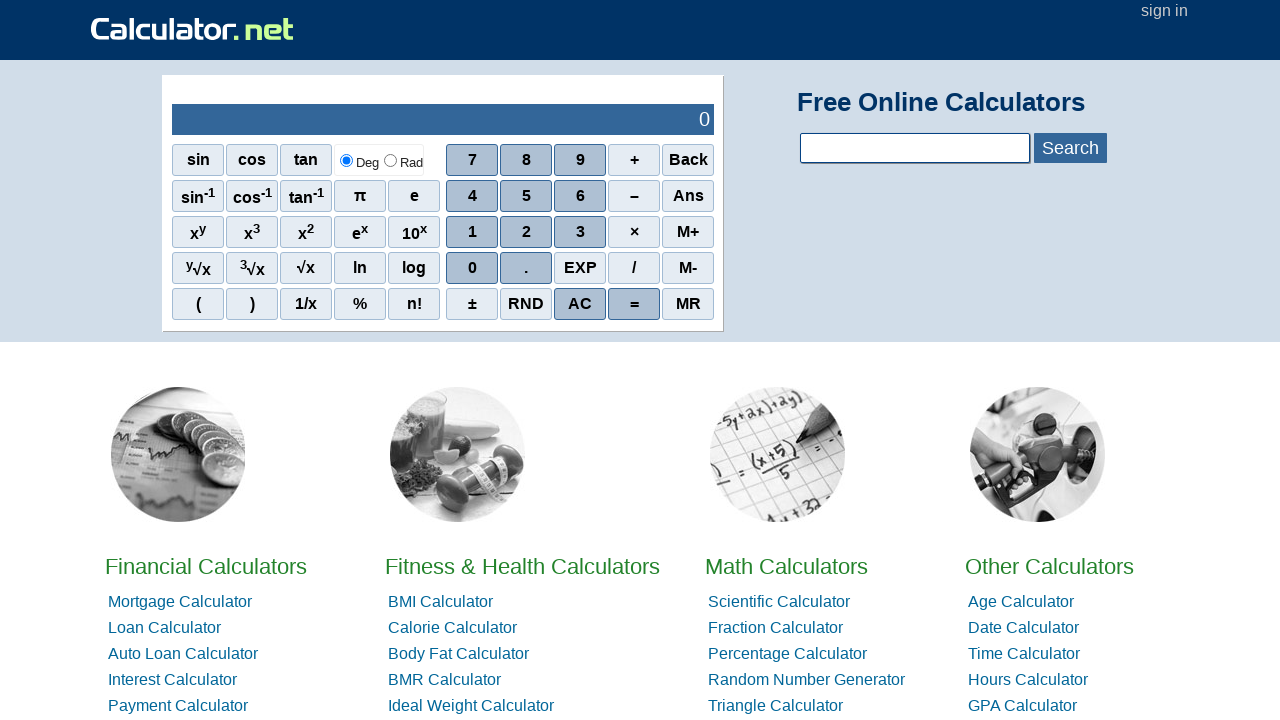

Waited for calculator to load
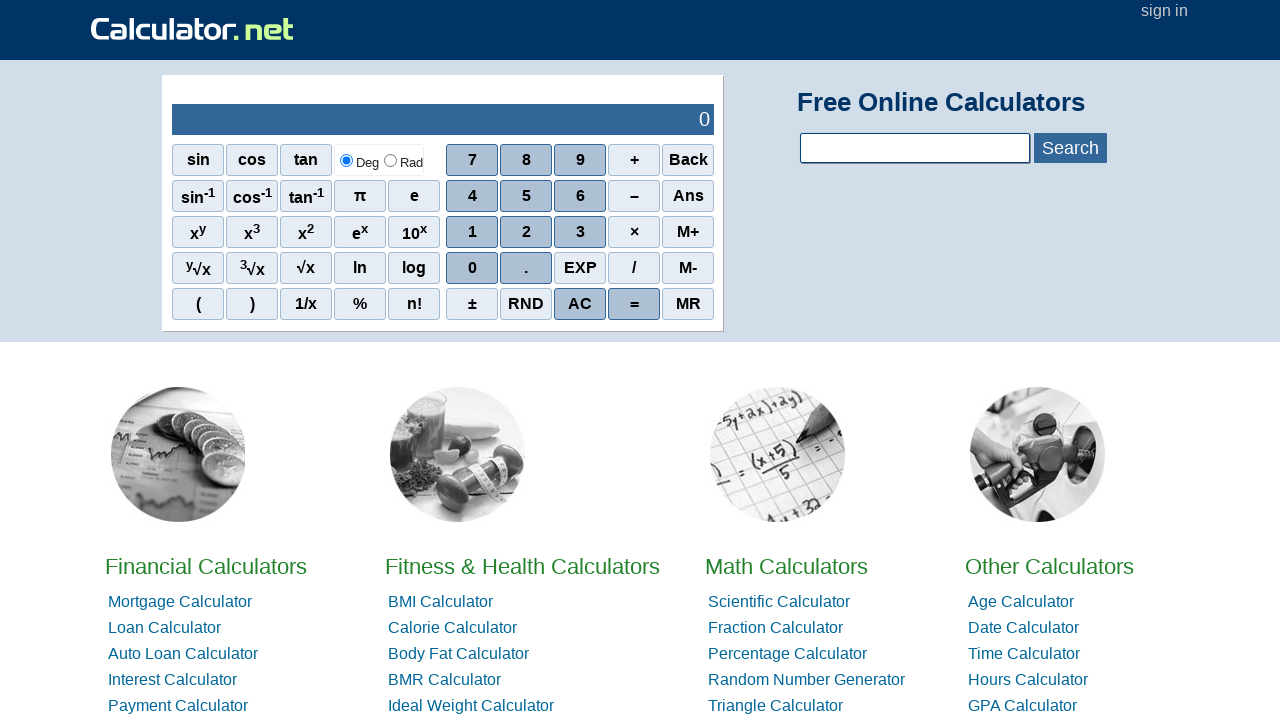

Clicked digit 4 at (472, 196) on xpath=//*[@id="sciout"]/tbody/tr[2]/td[2]/div/div[2]/span[1]
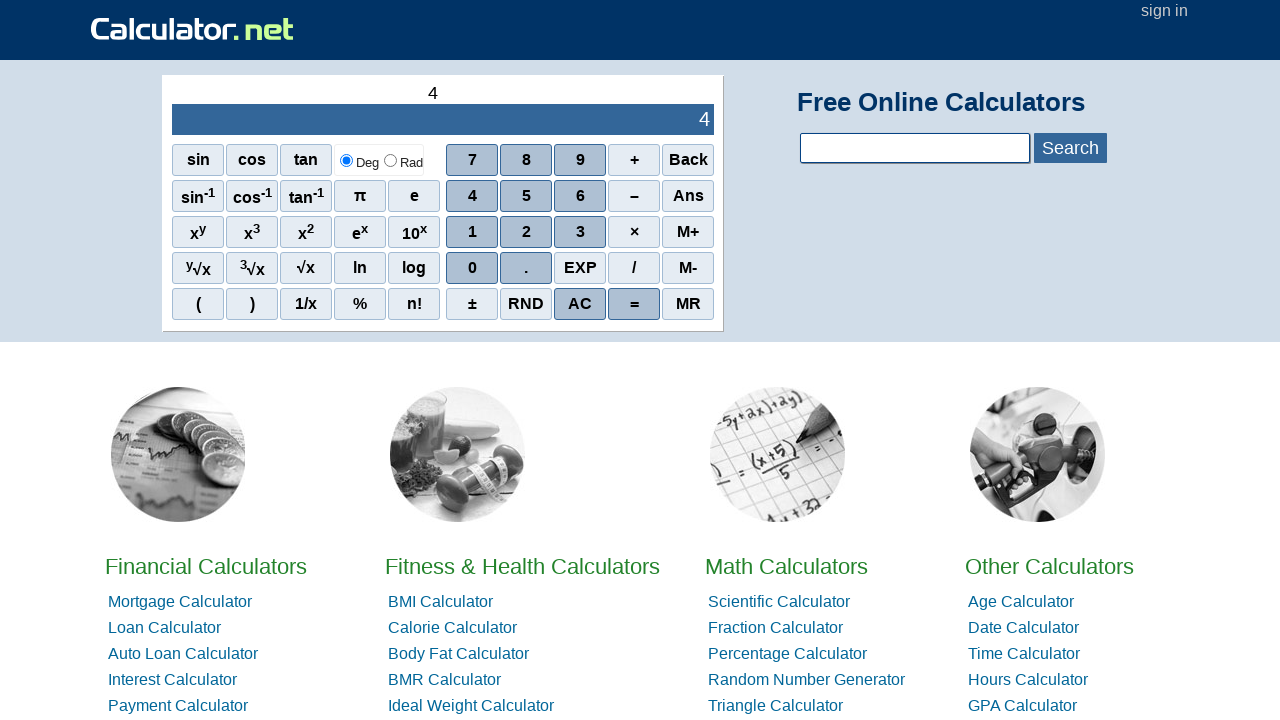

Clicked digit 2 at (526, 232) on xpath=//*[@id="sciout"]/tbody/tr[2]/td[2]/div/div[3]/span[2]
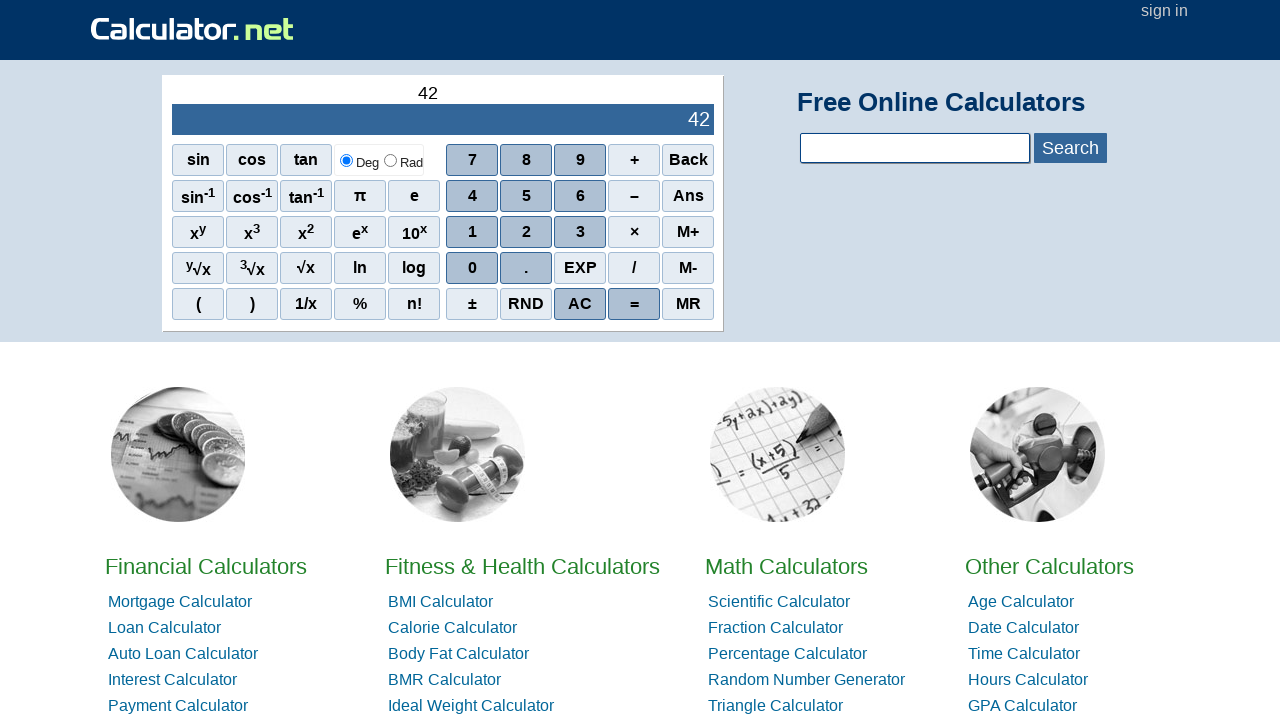

Clicked digit 3 at (580, 232) on xpath=//*[@id="sciout"]/tbody/tr[2]/td[2]/div/div[3]/span[3]
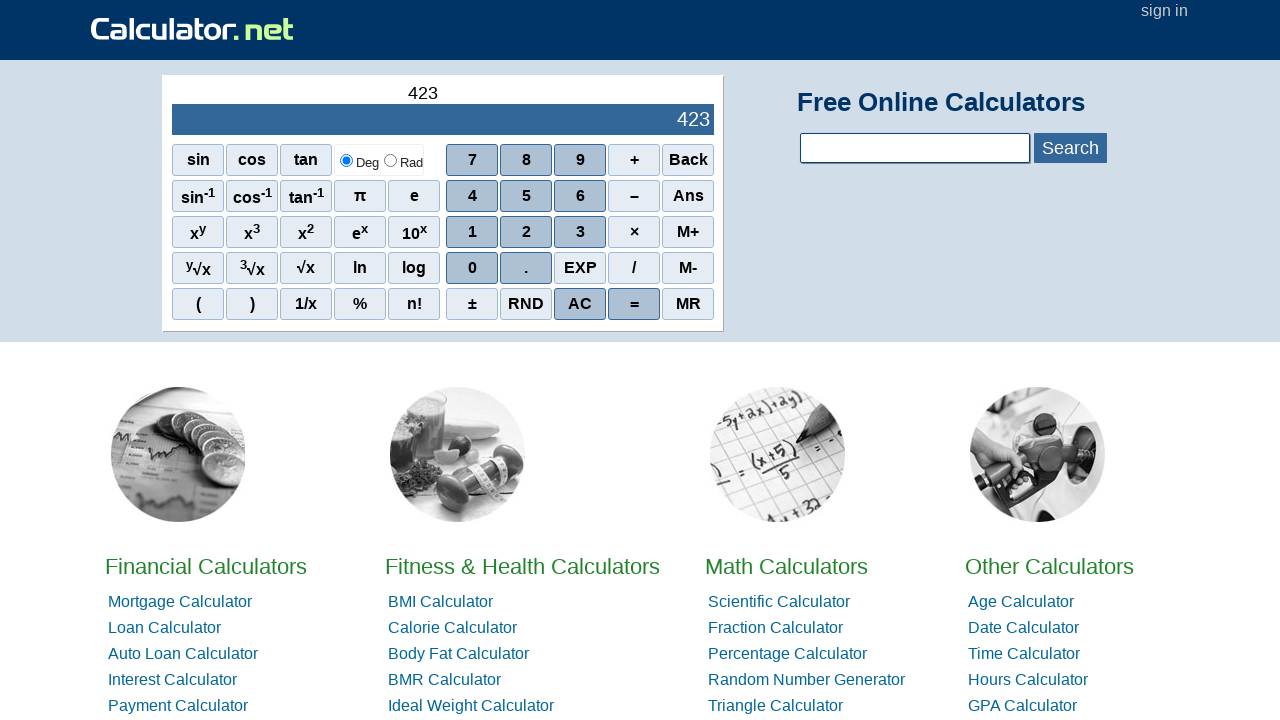

Clicked multiply operator at (634, 232) on xpath=//*[@id="sciout"]/tbody/tr[2]/td[2]/div/div[3]/span[4]
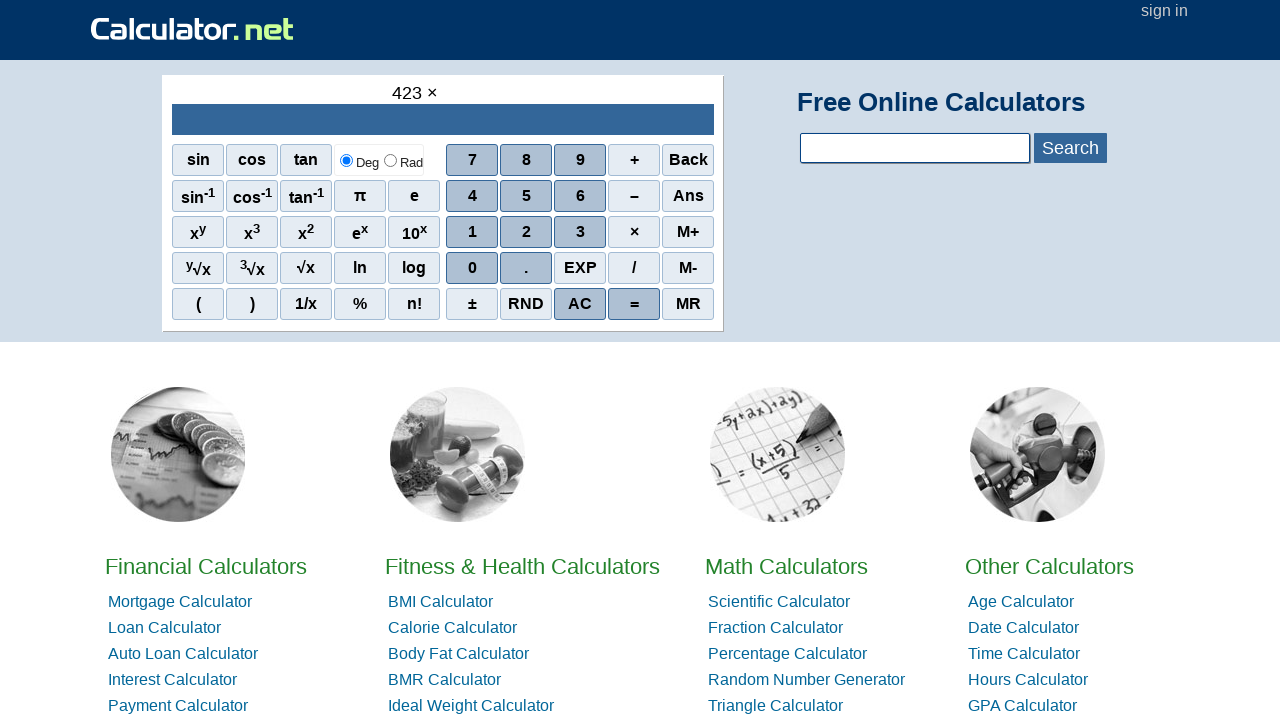

Clicked digit 5 at (526, 196) on xpath=//*[@id="sciout"]/tbody/tr[2]/td[2]/div/div[2]/span[2]
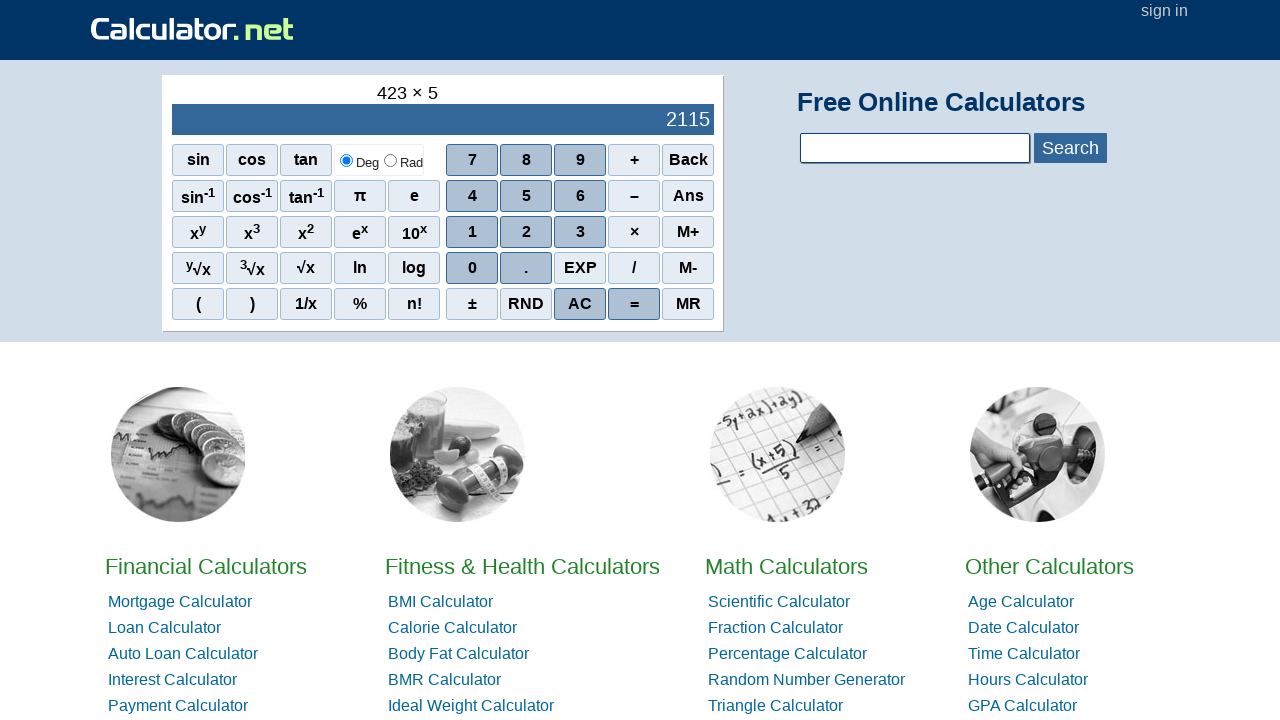

Clicked digit 2 at (526, 232) on xpath=//*[@id="sciout"]/tbody/tr[2]/td[2]/div/div[3]/span[2]
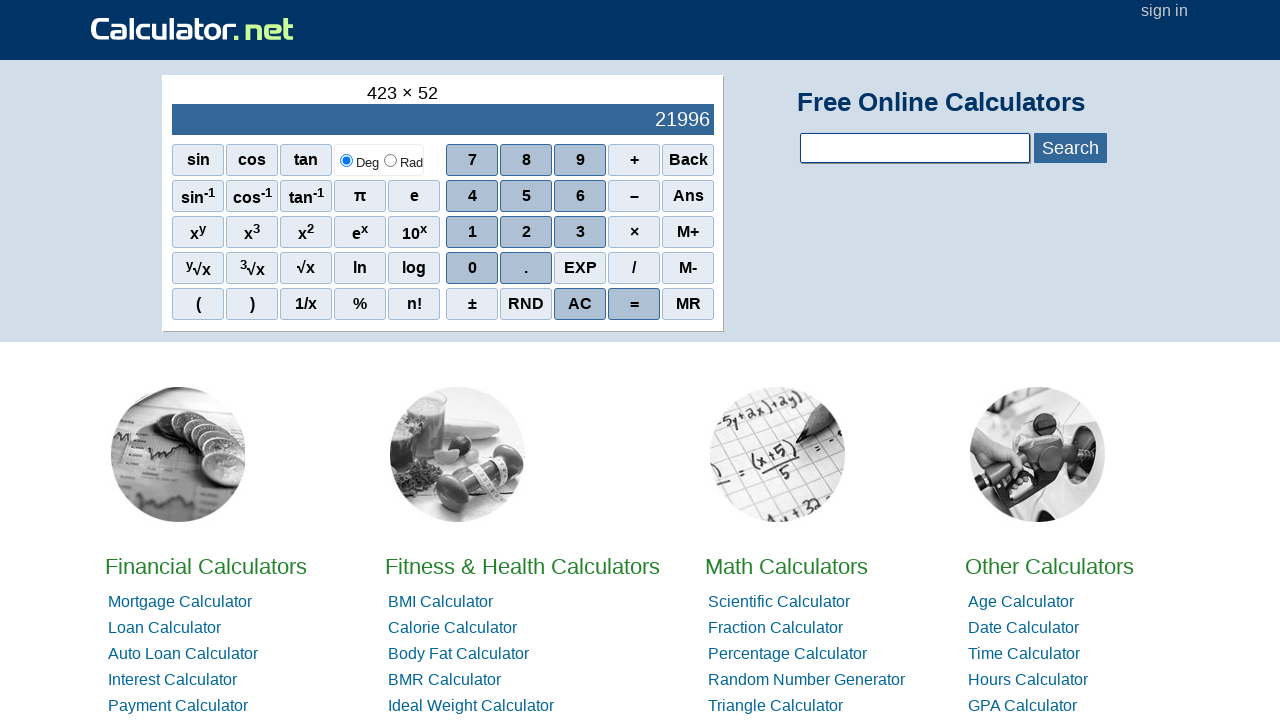

Clicked digit 5 at (526, 196) on xpath=//*[@id="sciout"]/tbody/tr[2]/td[2]/div/div[2]/span[2]
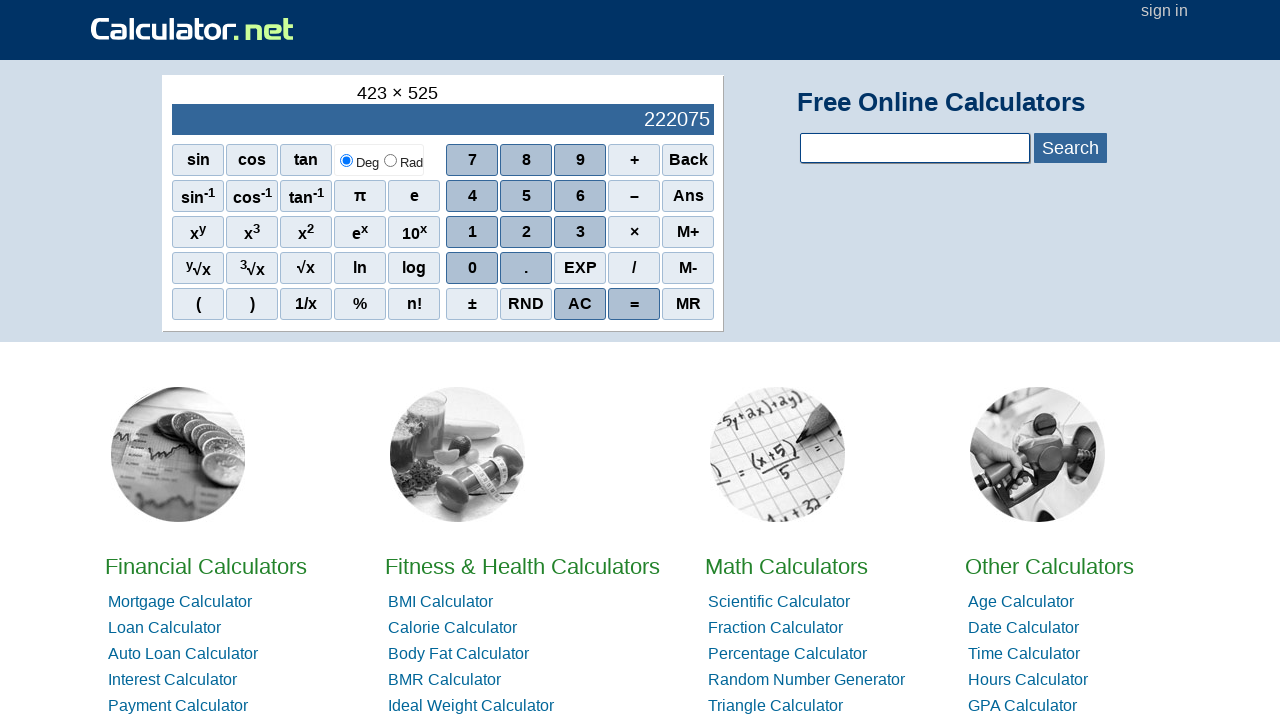

Verified output field loaded
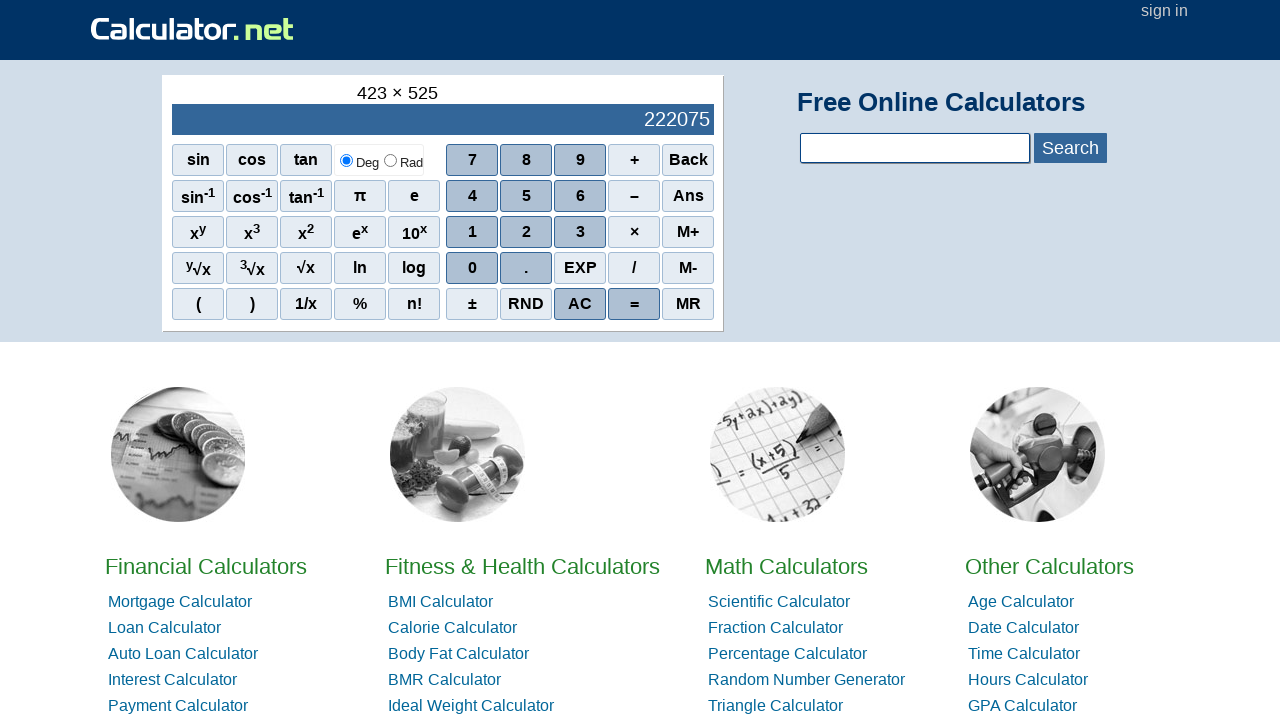

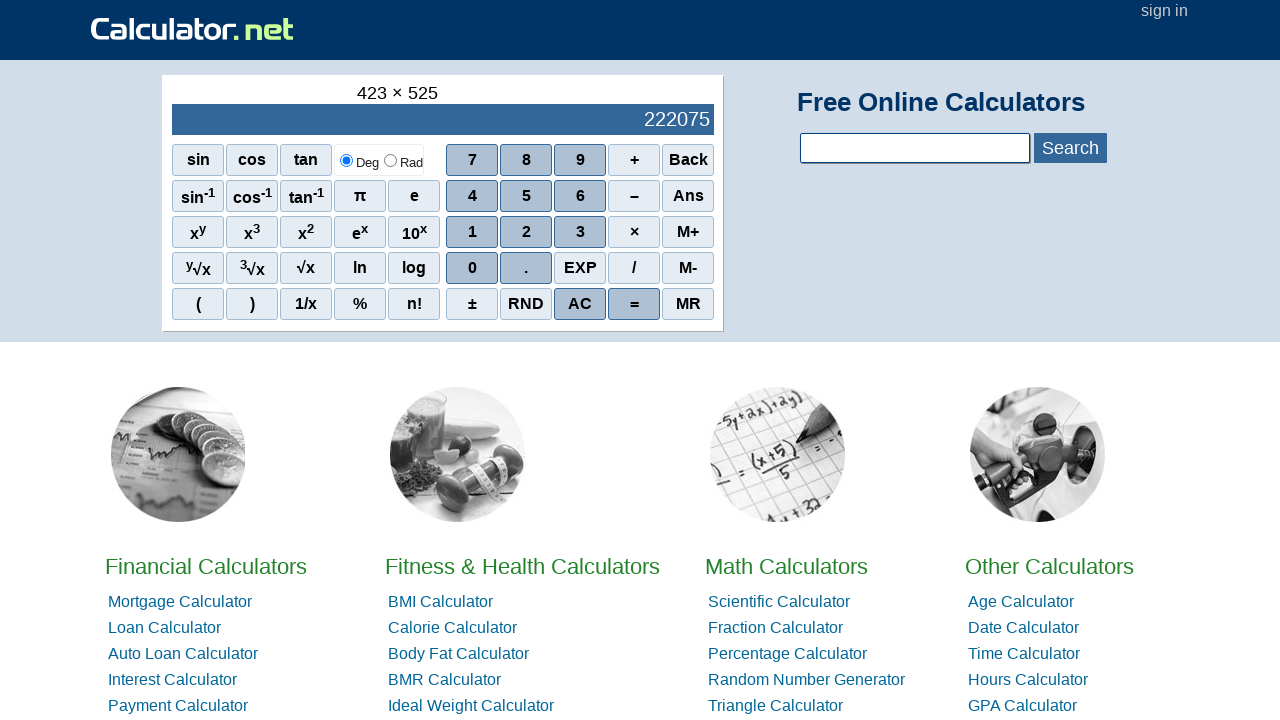